Tests clicking a button with non-breaking space in its text

Starting URL: http://uitestingplayground.com/

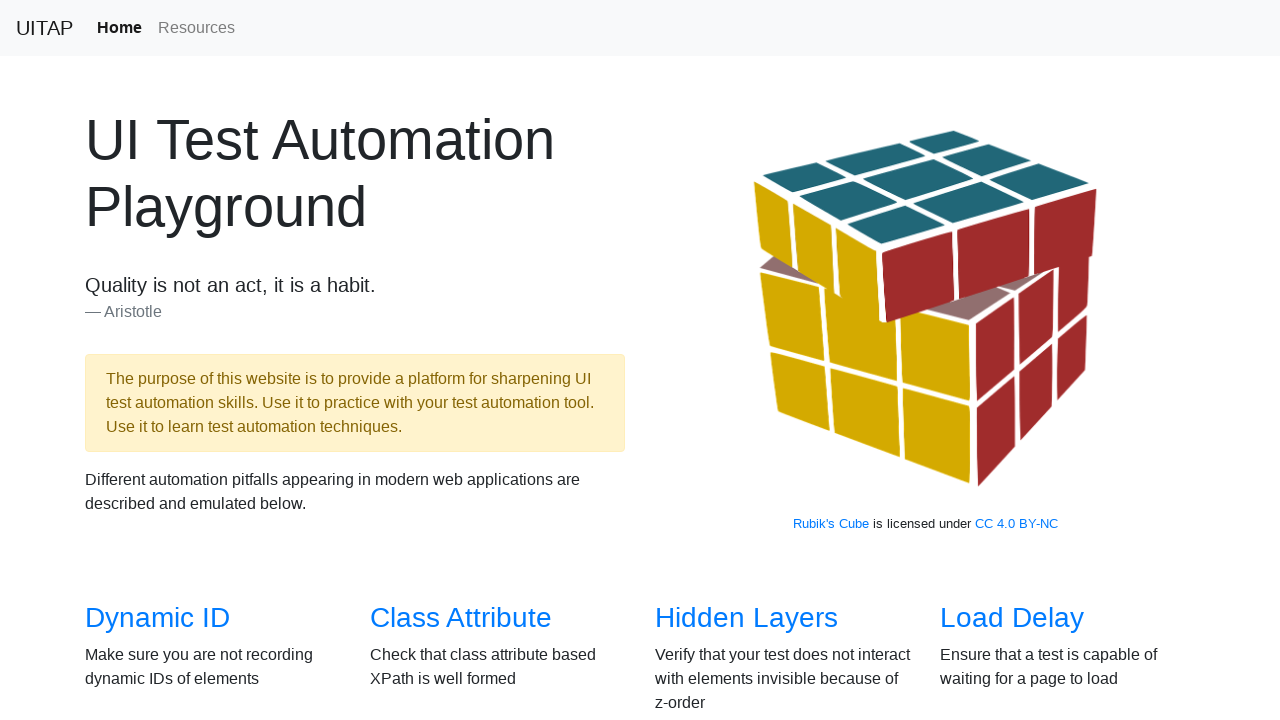

Navigated to UI Testing Playground homepage
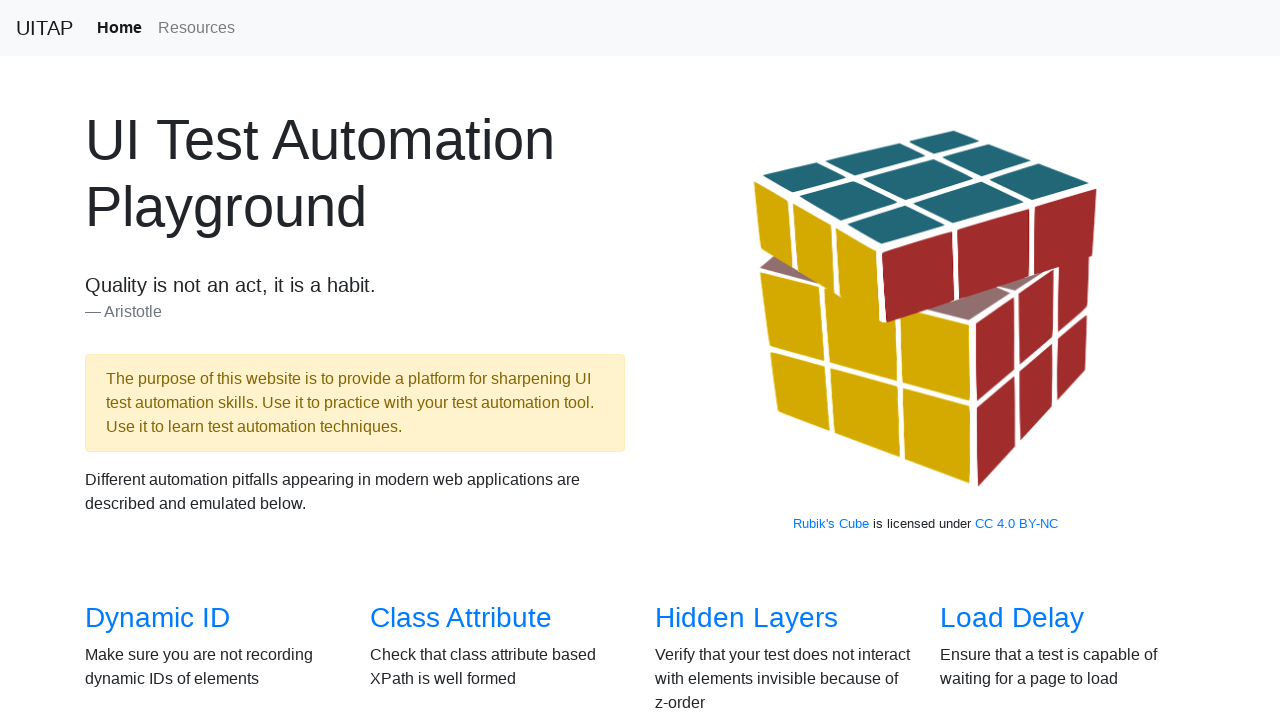

Clicked on Non-Breaking Space link at (1026, 343) on internal:role=link[name="Non-Breaking Space"i]
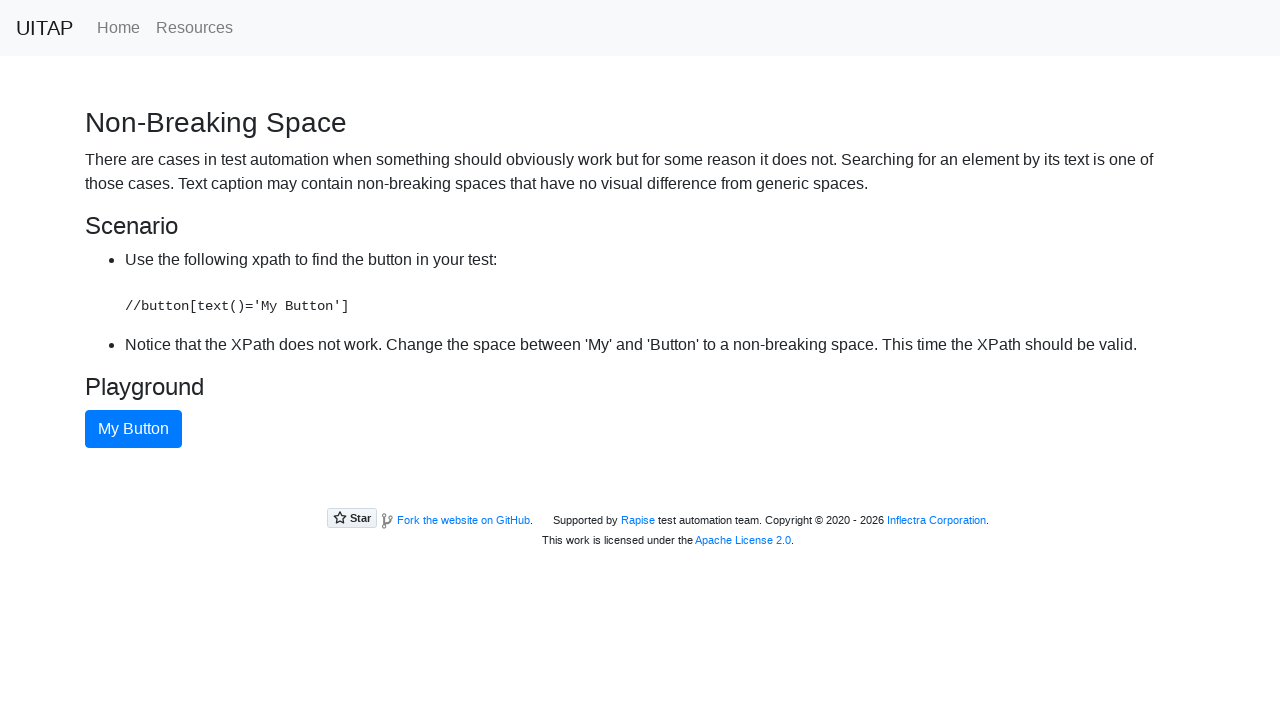

Clicked button with non-breaking space in its text at (134, 429) on xpath=//button[text()='My Button']
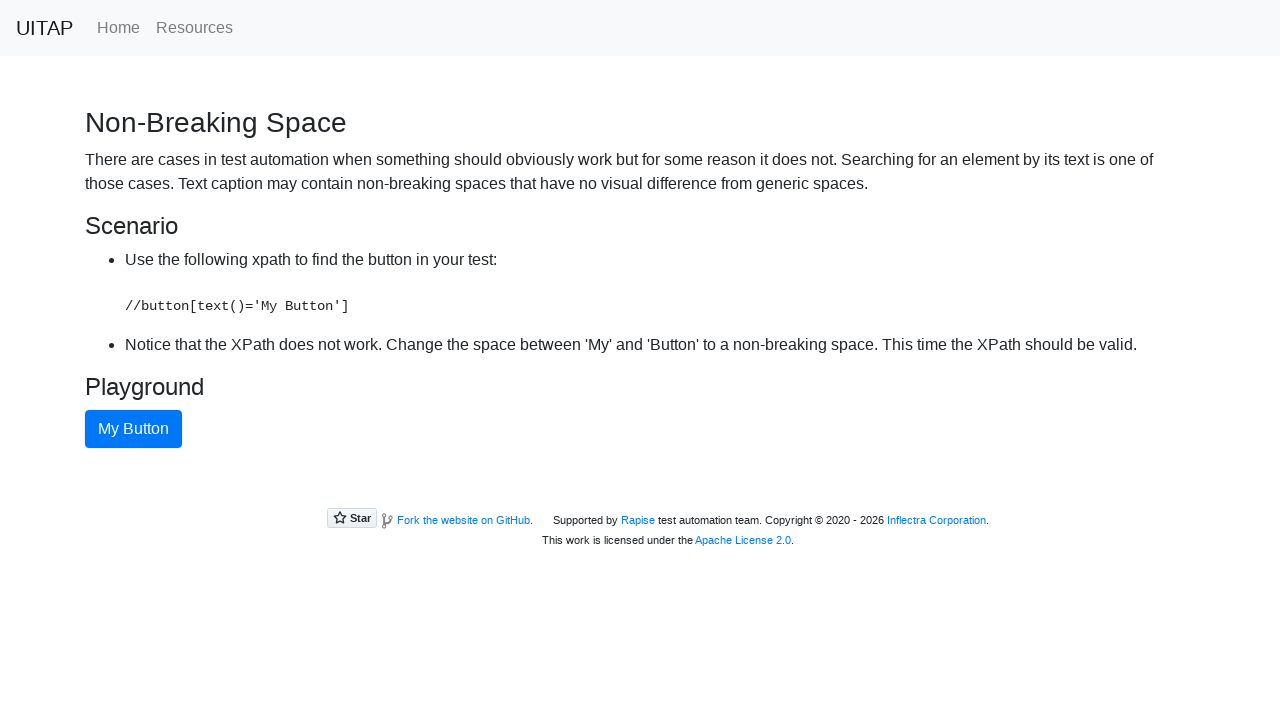

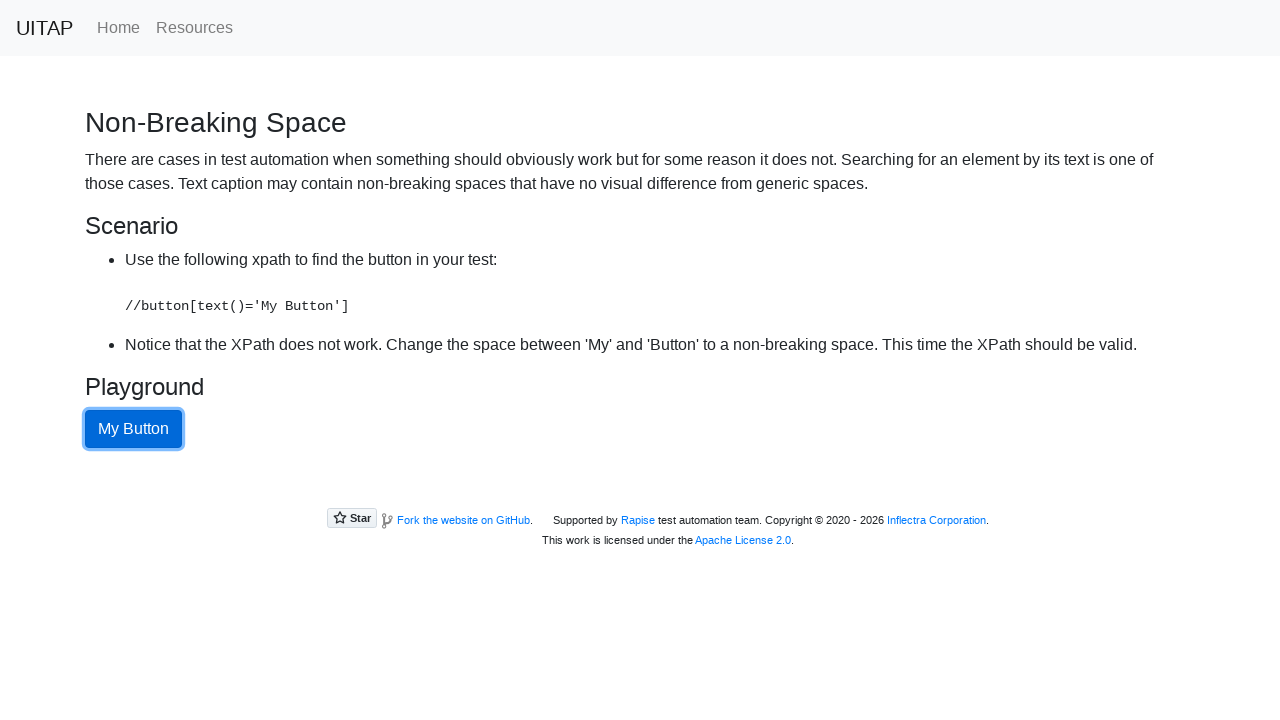